Tests JavaScript confirmation alert handling by clicking a button to trigger the alert, accepting it, and verifying the result message displays correctly.

Starting URL: http://the-internet.herokuapp.com/javascript_alerts

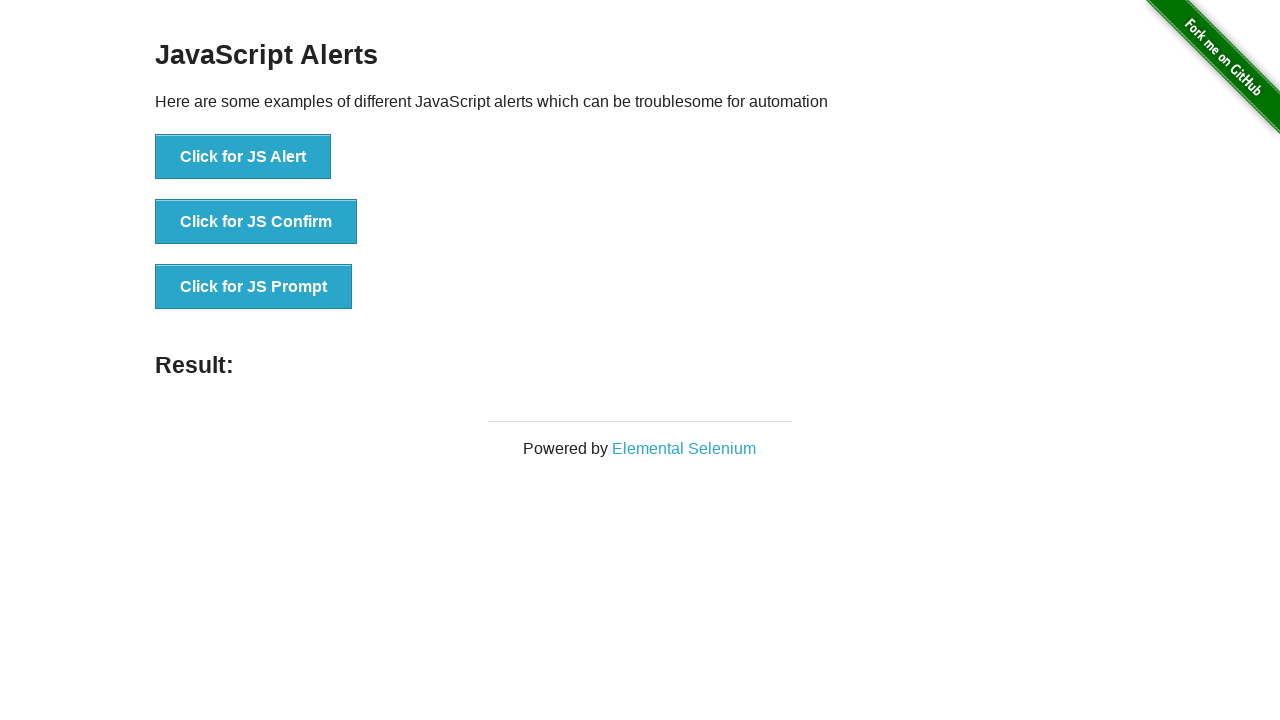

Clicked the second button to trigger JavaScript confirmation alert at (256, 222) on button >> nth=1
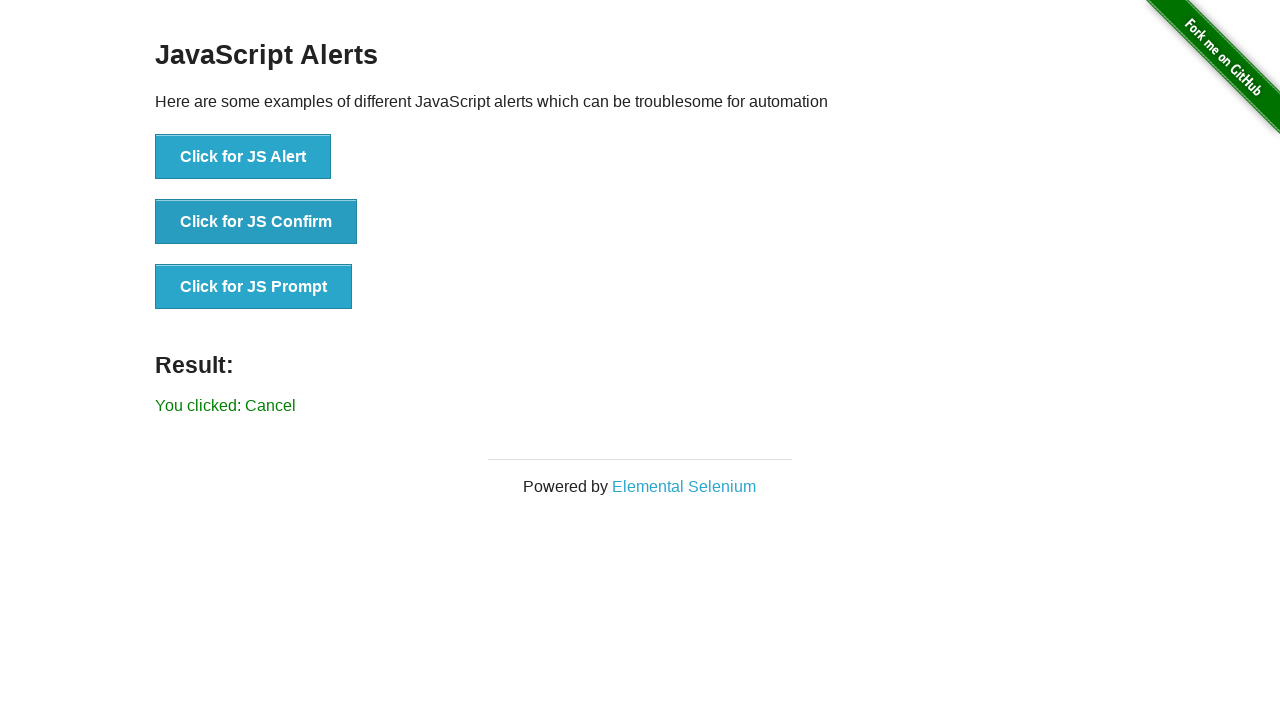

Set up dialog handler to accept confirmation alerts
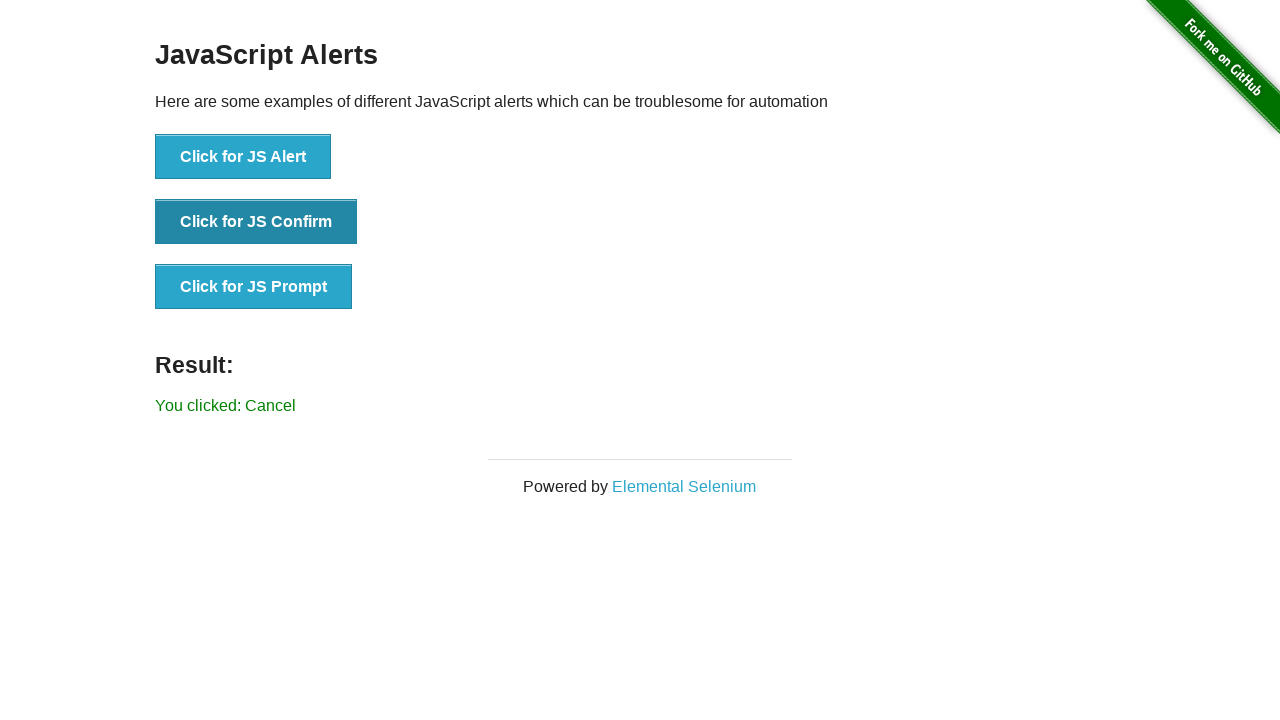

Clicked the second button again to trigger the confirmation dialog at (256, 222) on button >> nth=1
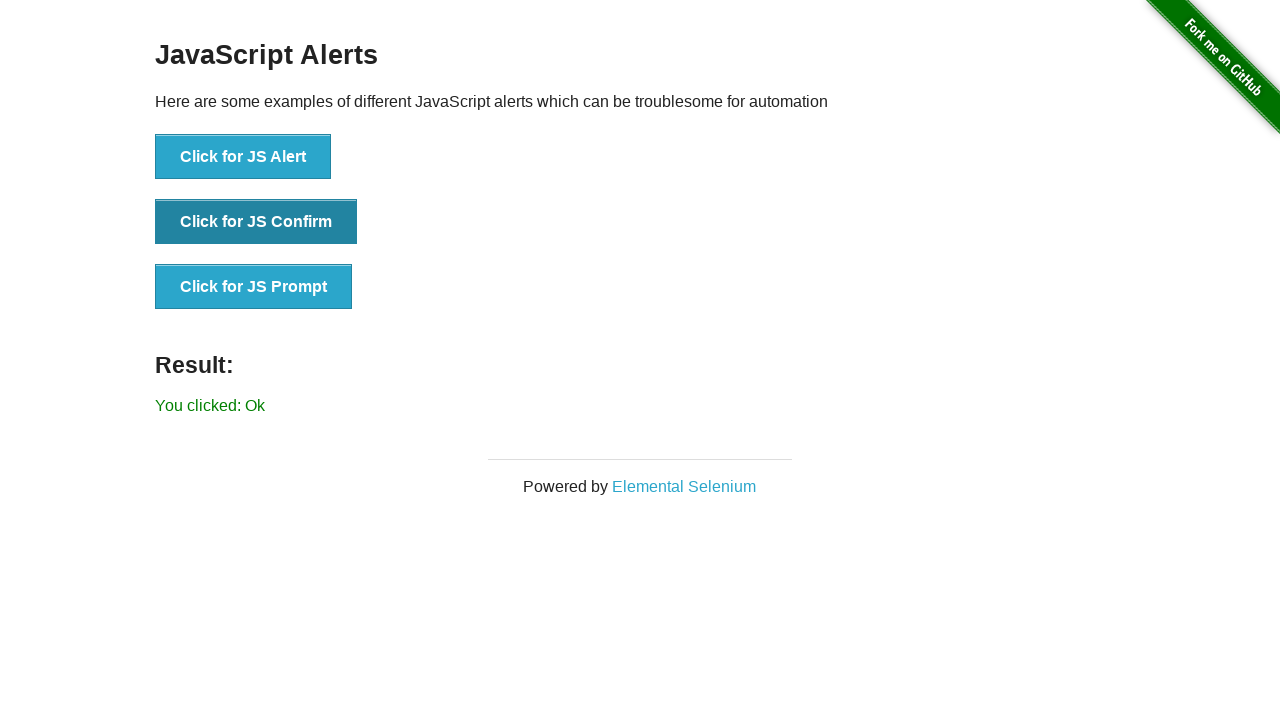

Result message element loaded
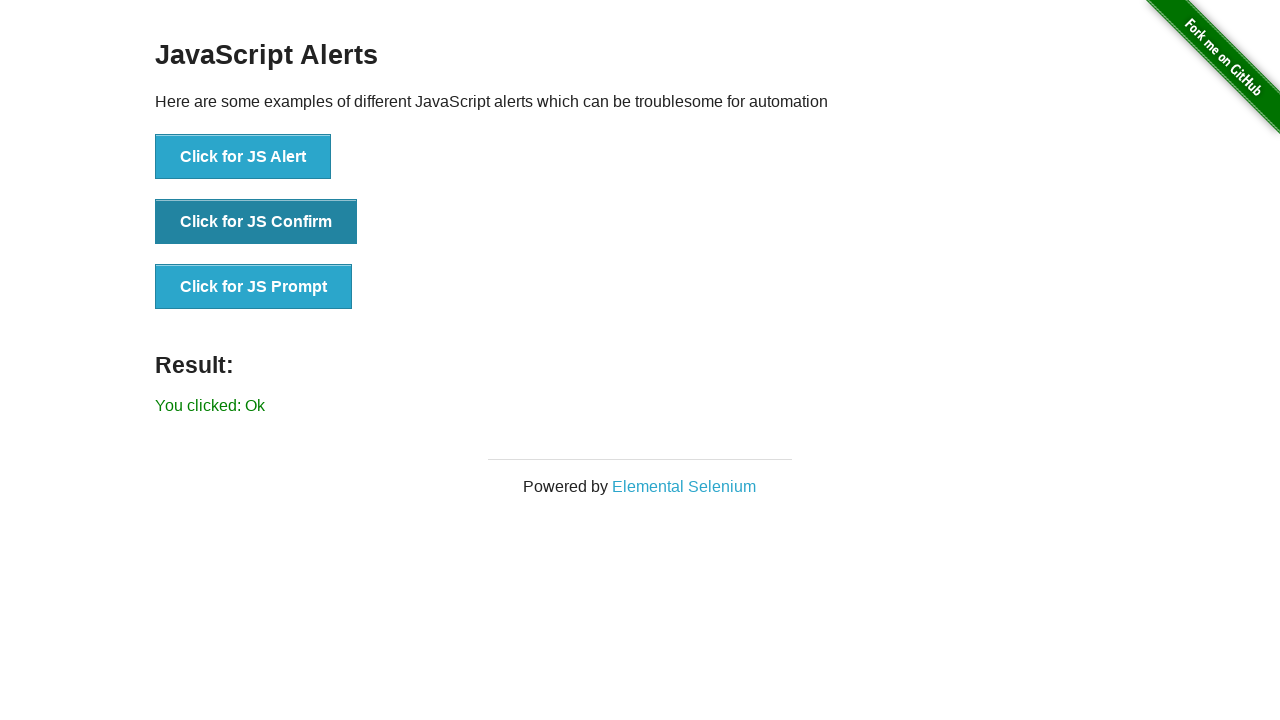

Verified result message displays 'You clicked: Ok'
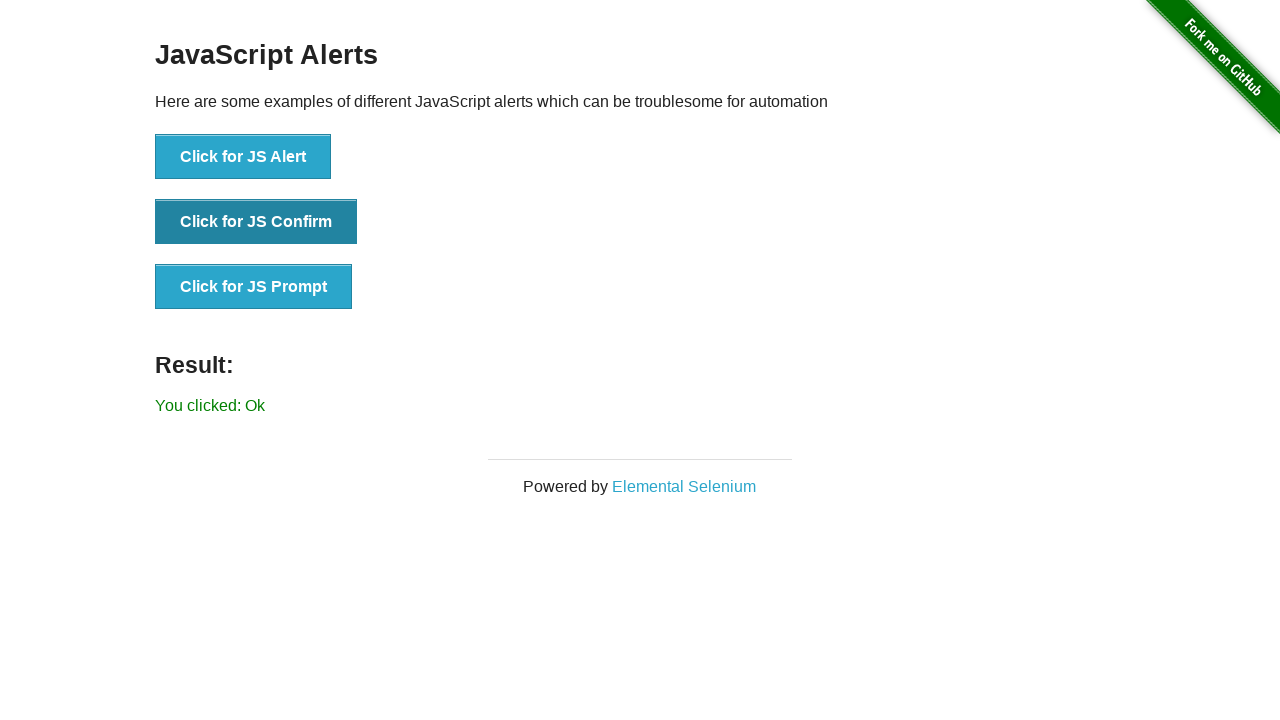

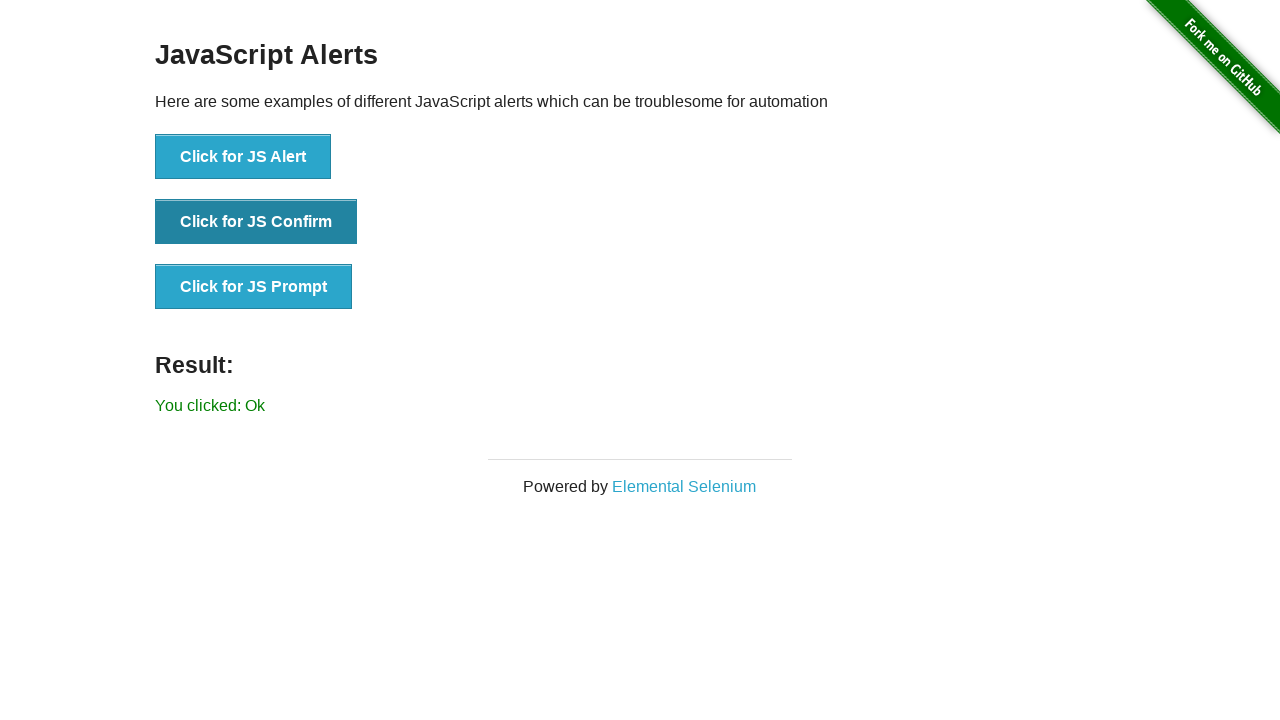